Tests Angular dropdown to select a game from the list

Starting URL: https://ej2.syncfusion.com/angular/demos/?_ga=2.262049992.437420821.1575083417-524628264.1575083417#/material/drop-down-list/data-binding

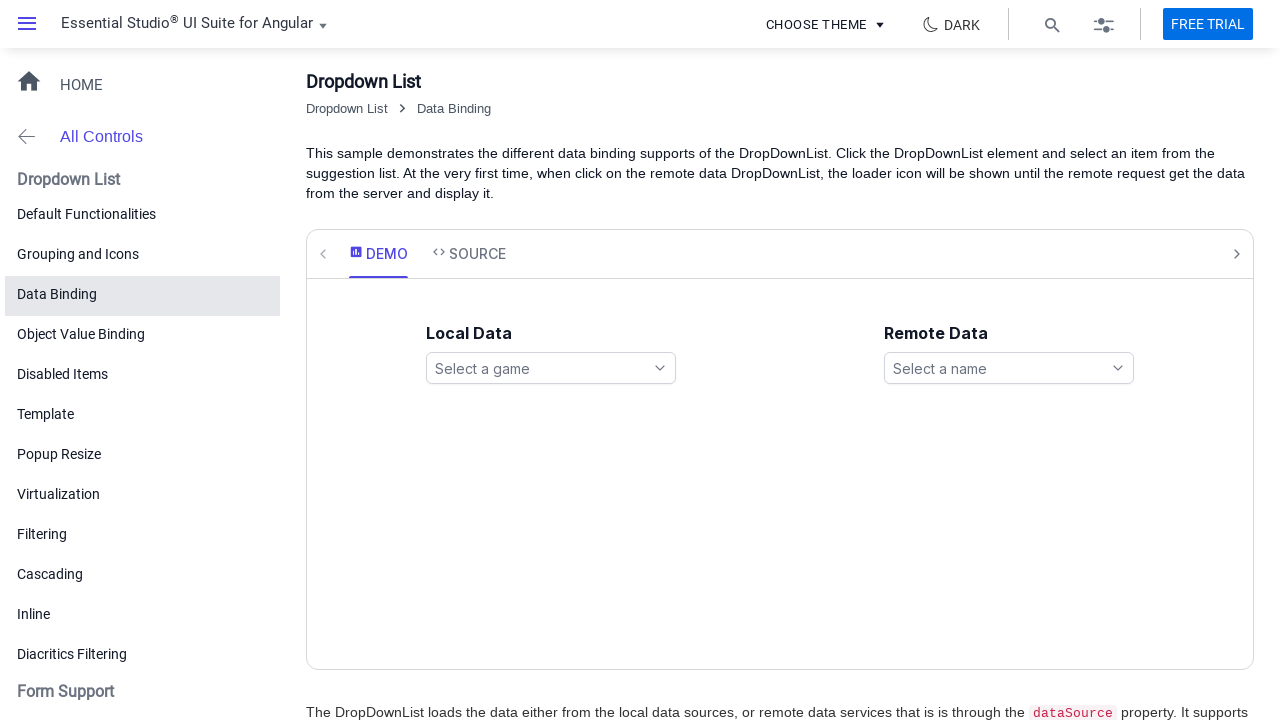

Clicked Angular dropdown list for games at (551, 368) on ejs-dropdownlist#games
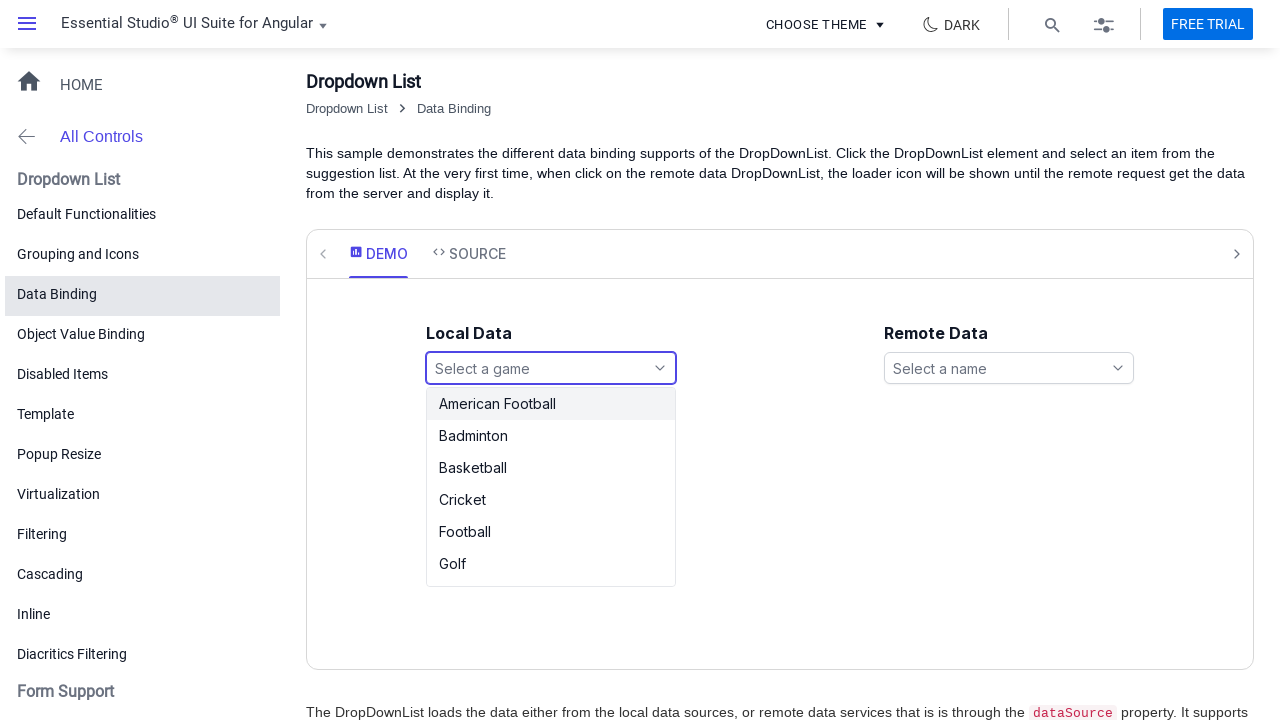

Dropdown options loaded and visible
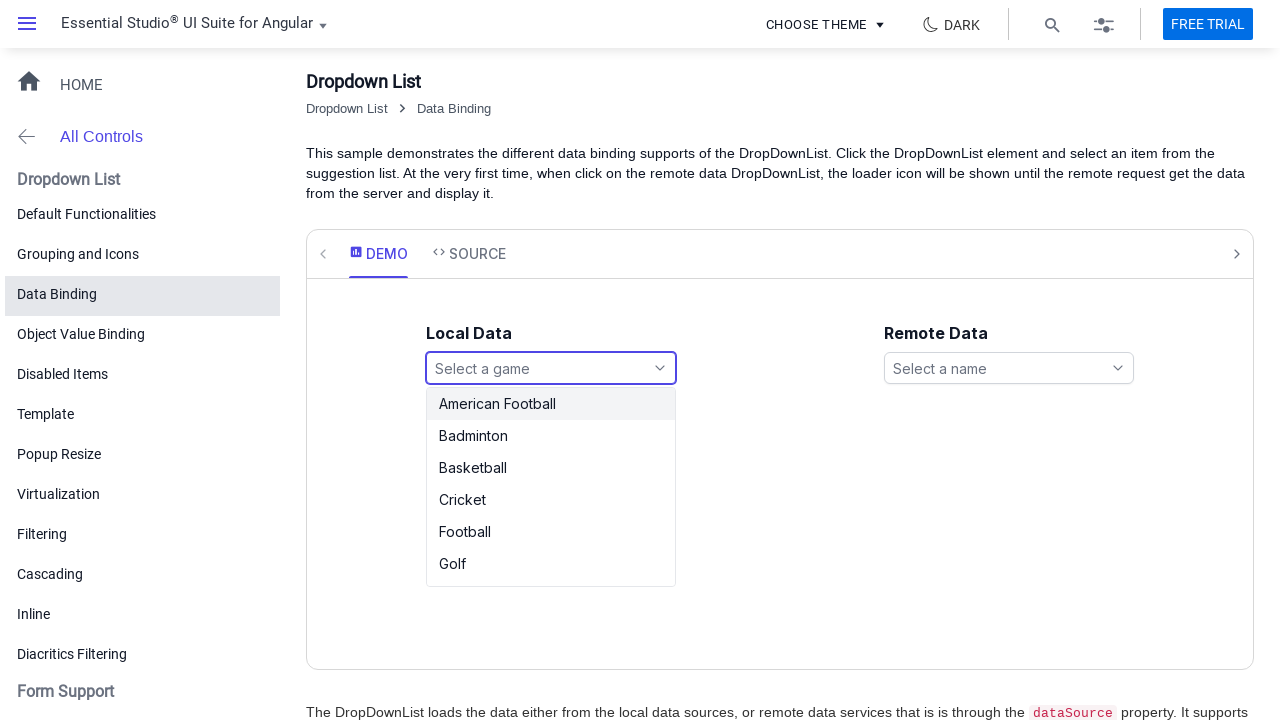

Selected 'Tennis' from the dropdown list at (551, 570) on xpath=//ul[@id='games_options']/li[text()='Tennis']
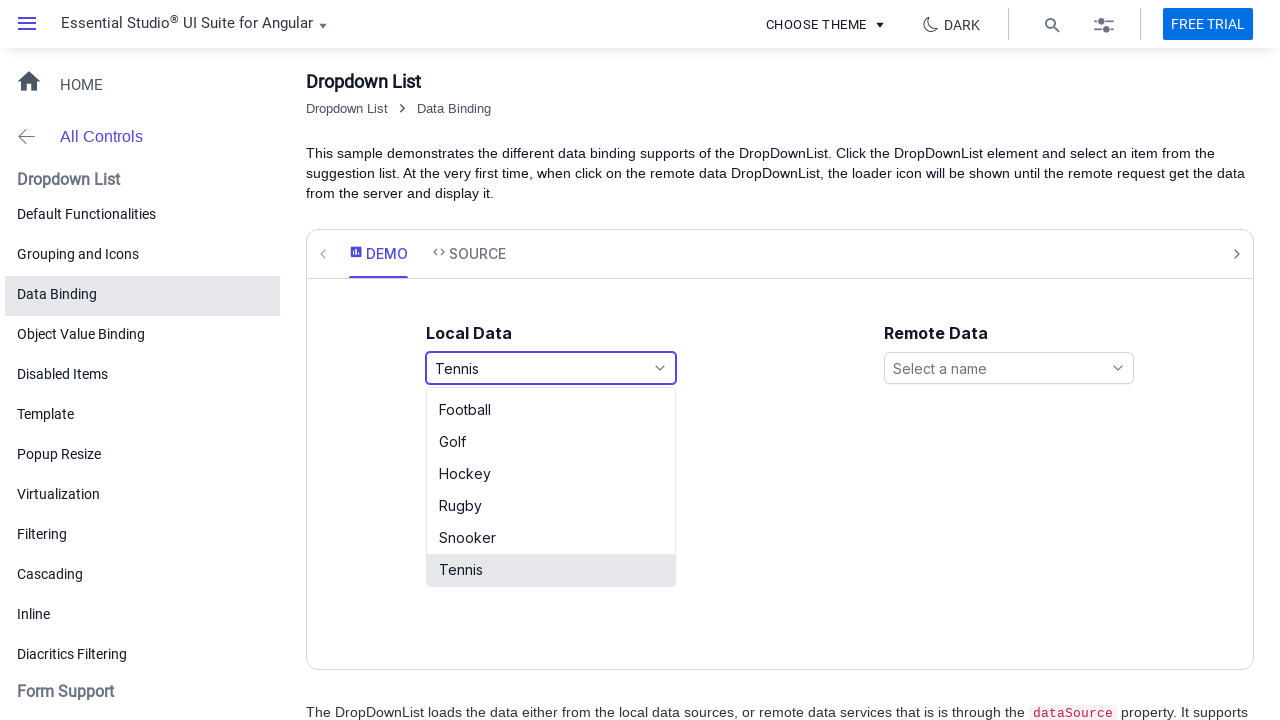

Retrieved dropdown value via JavaScript
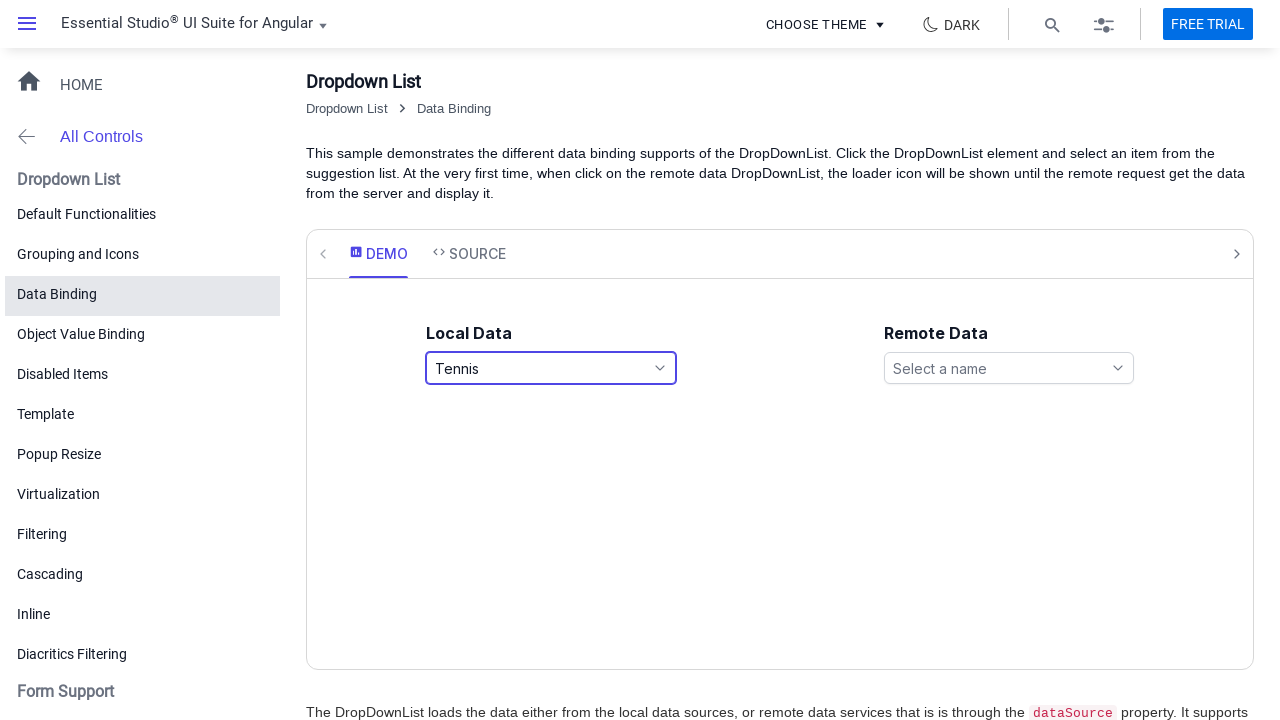

Verified that dropdown value is 'Tennis'
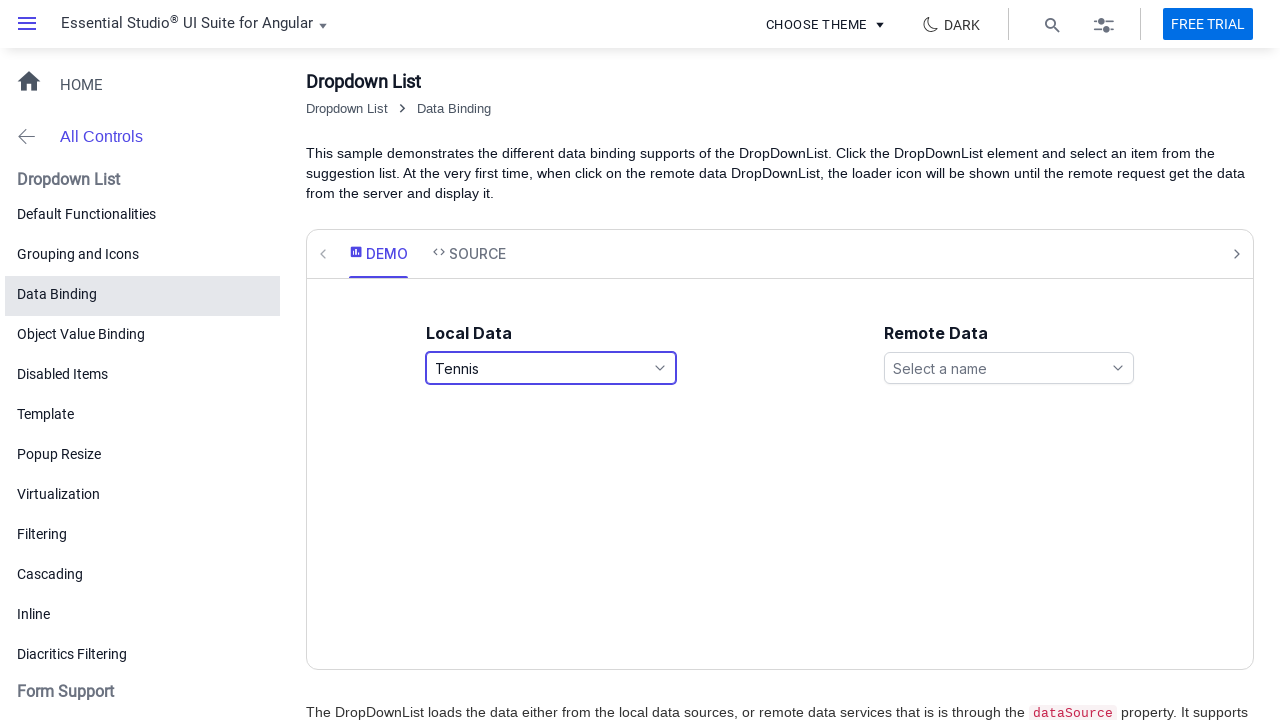

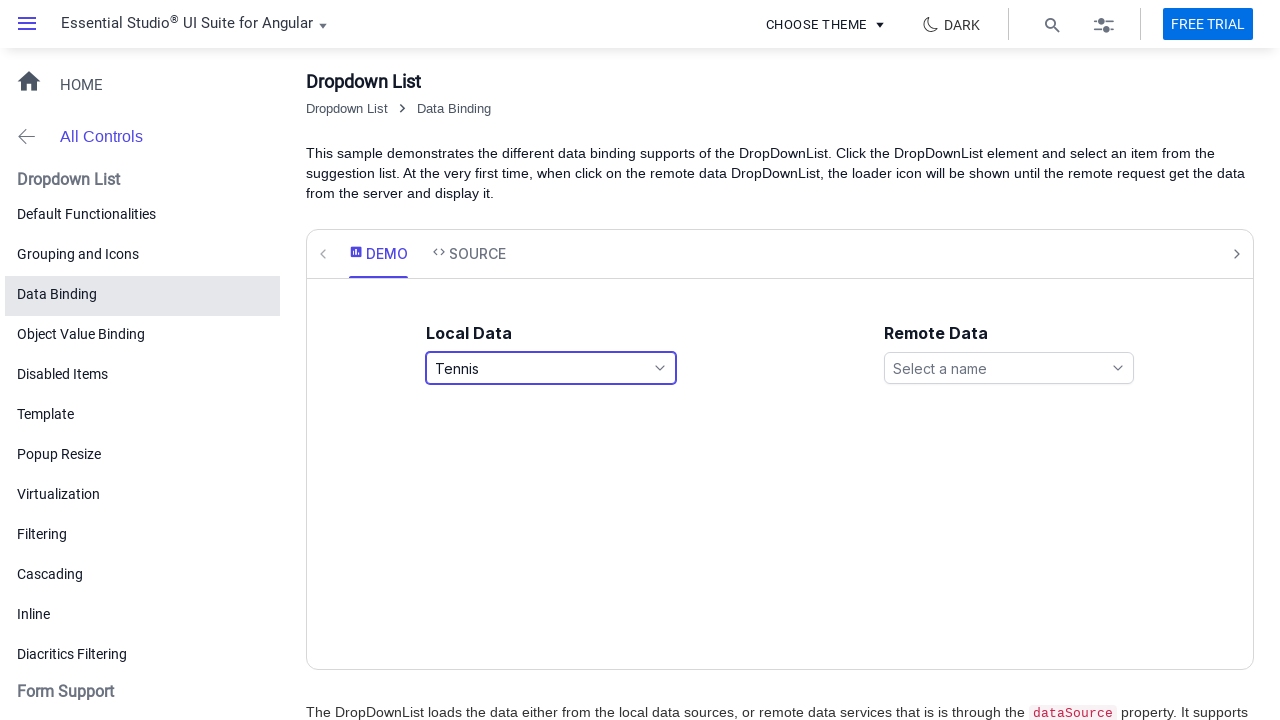